Navigates to Tools QA website, clicks on the Selenium Training link, and verifies the page title

Starting URL: https://toolsqa.com/

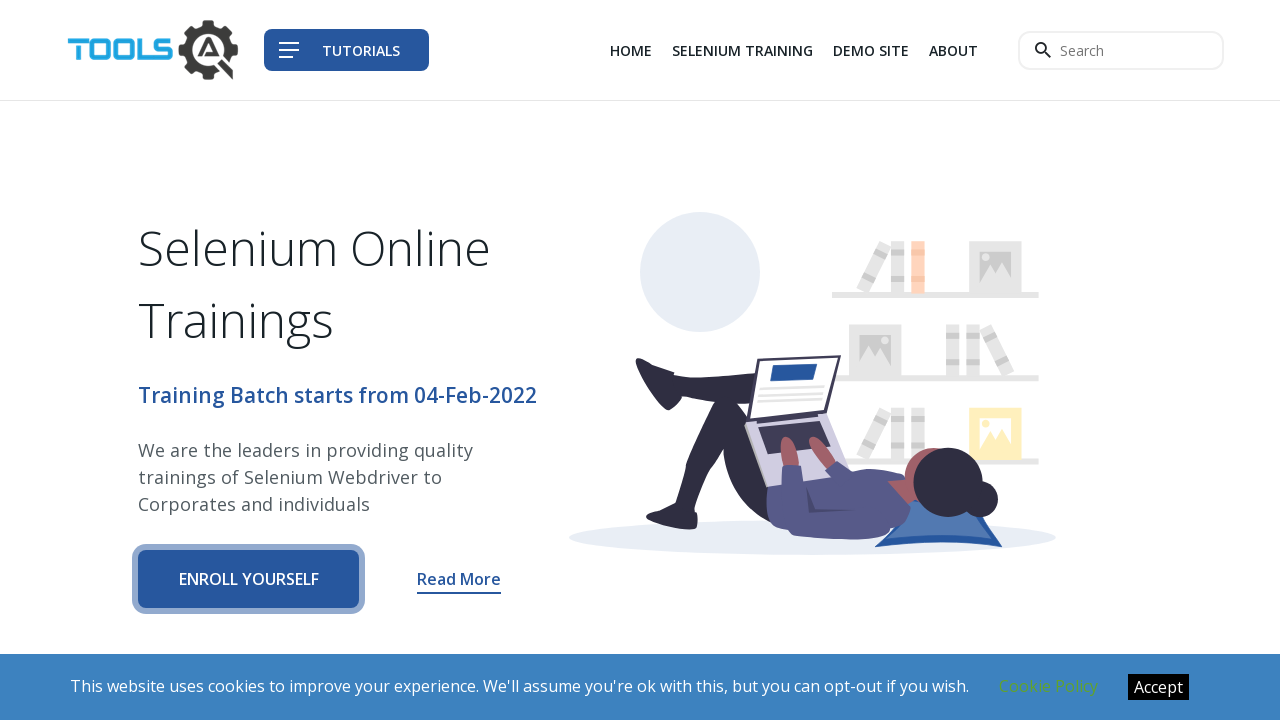

Navigated to Tools QA website
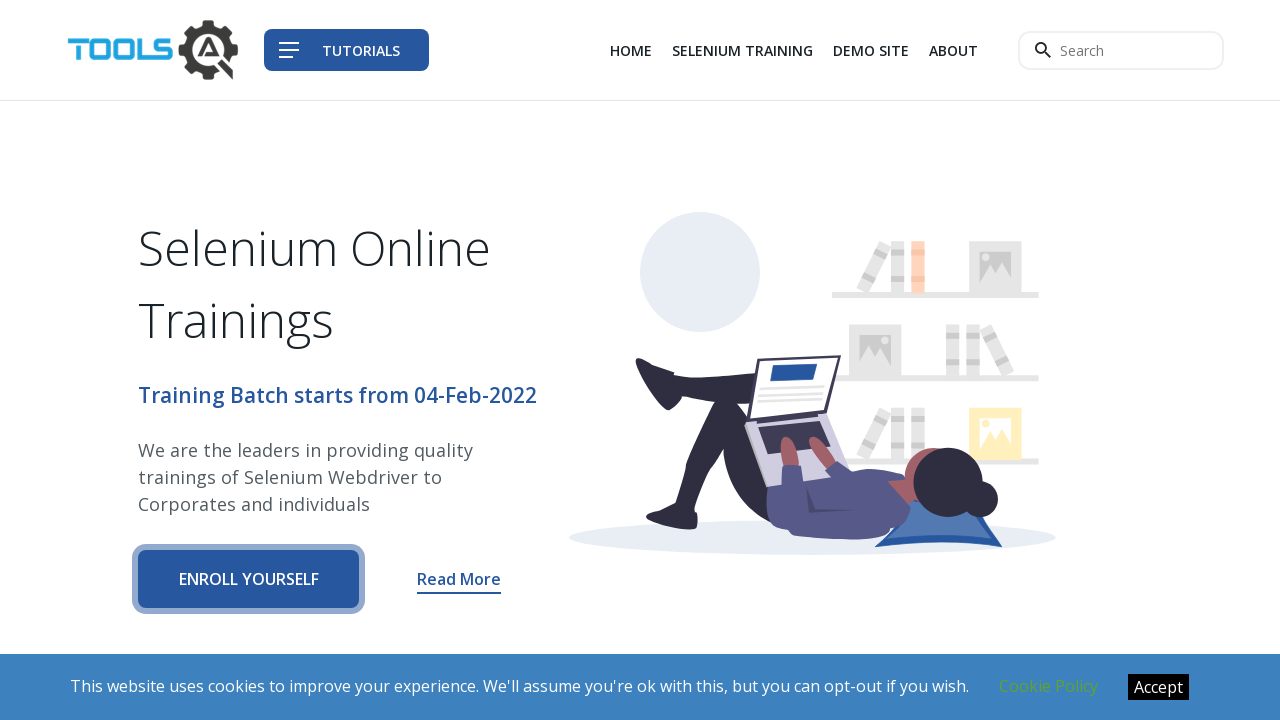

Clicked on Selenium Training link at (742, 50) on xpath=/html/body/header/nav/div/div/div[3]/div/div[1]/ul/li[2]/a
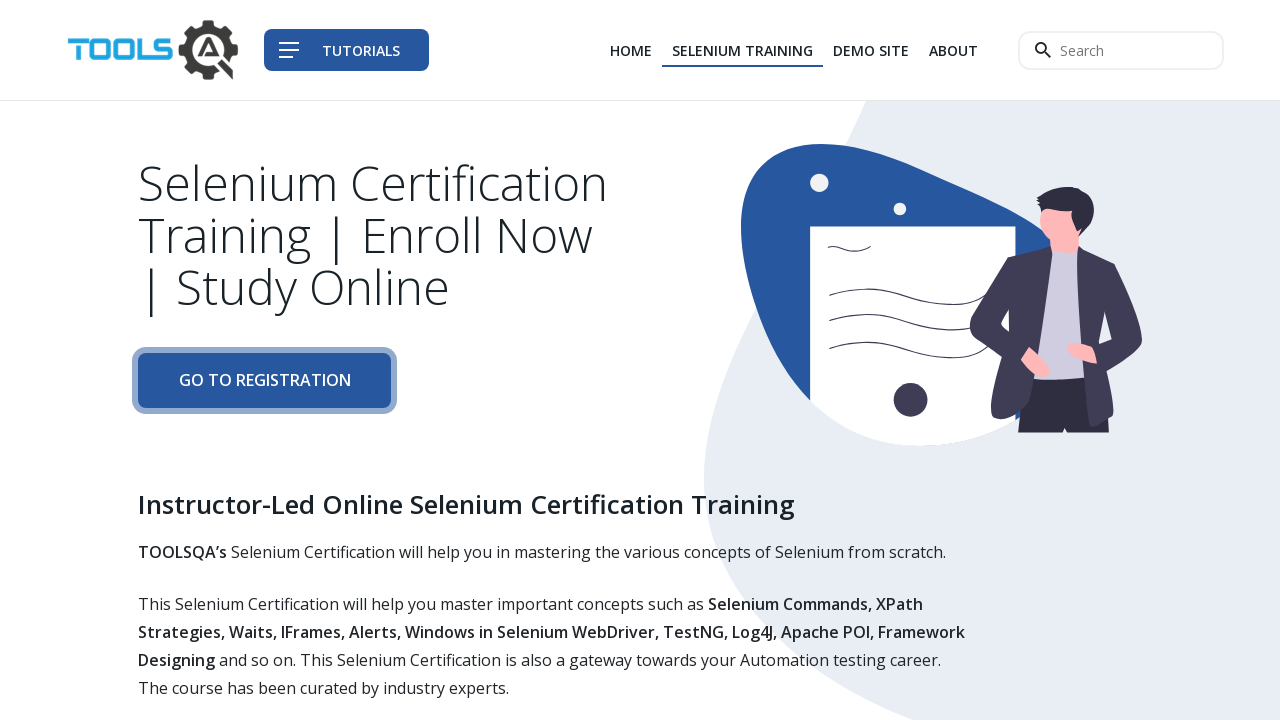

Page load completed
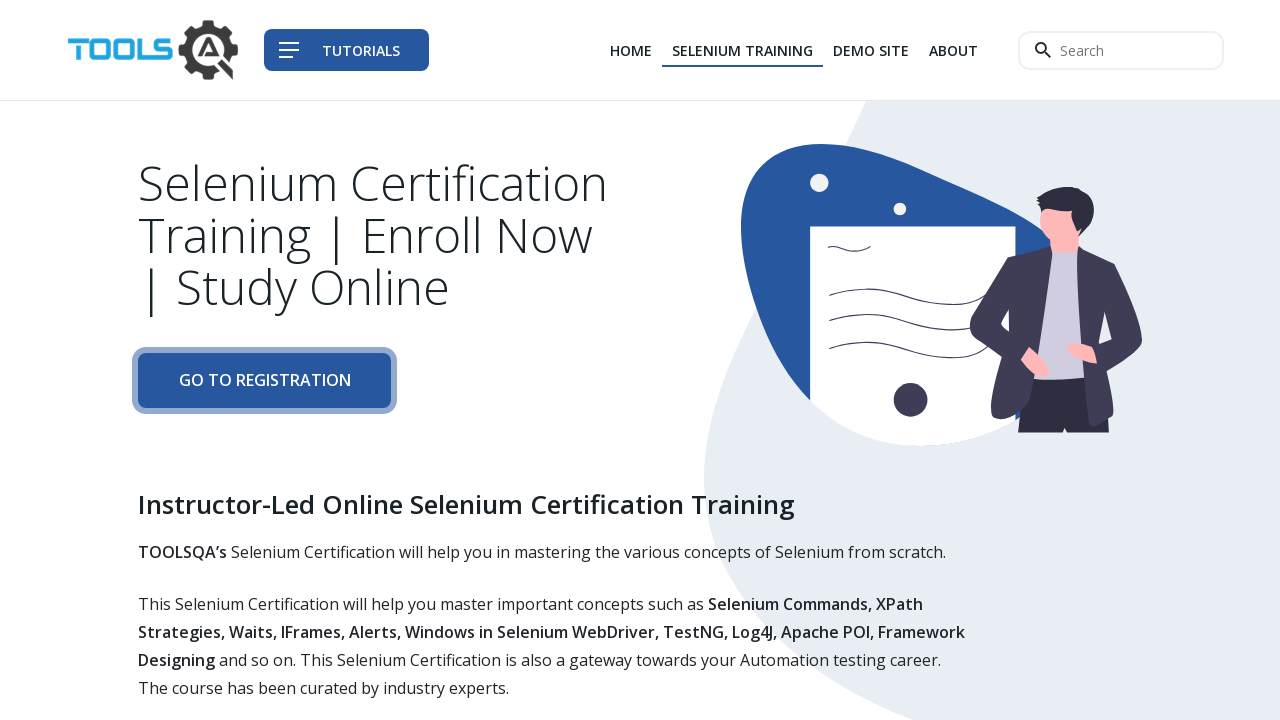

Verified page title is 'Tools QA - Selenium Training'
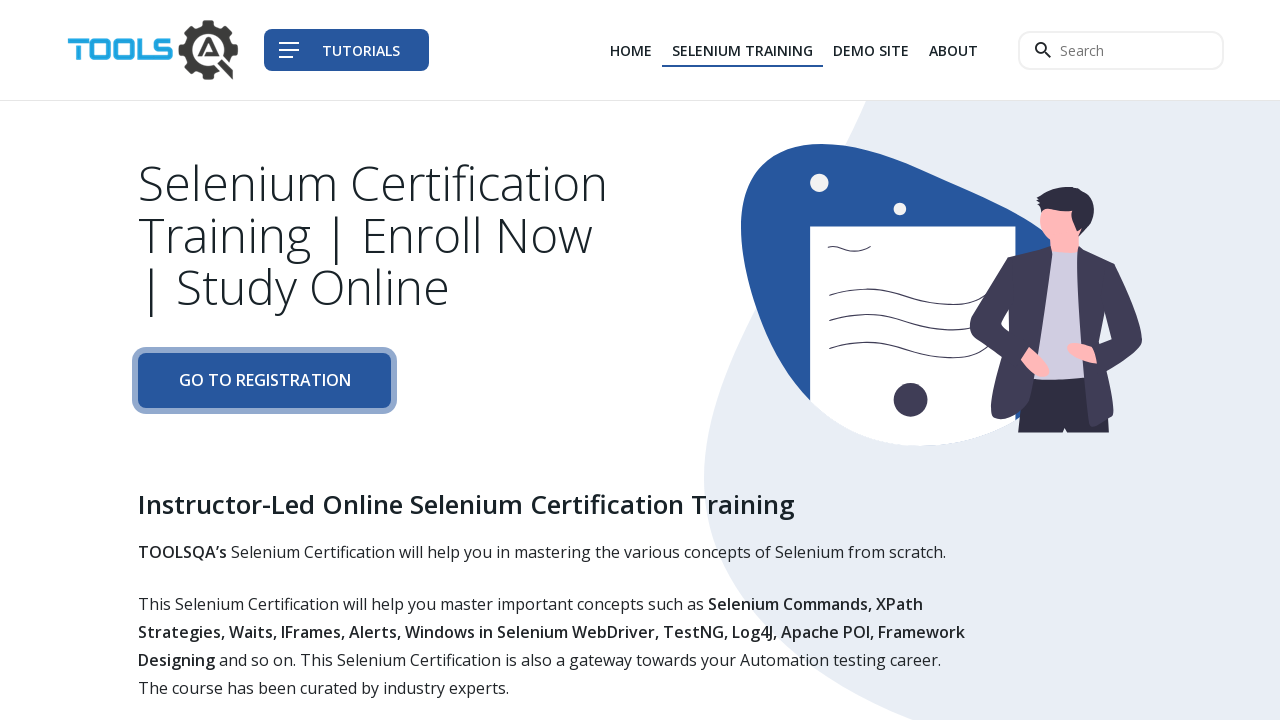

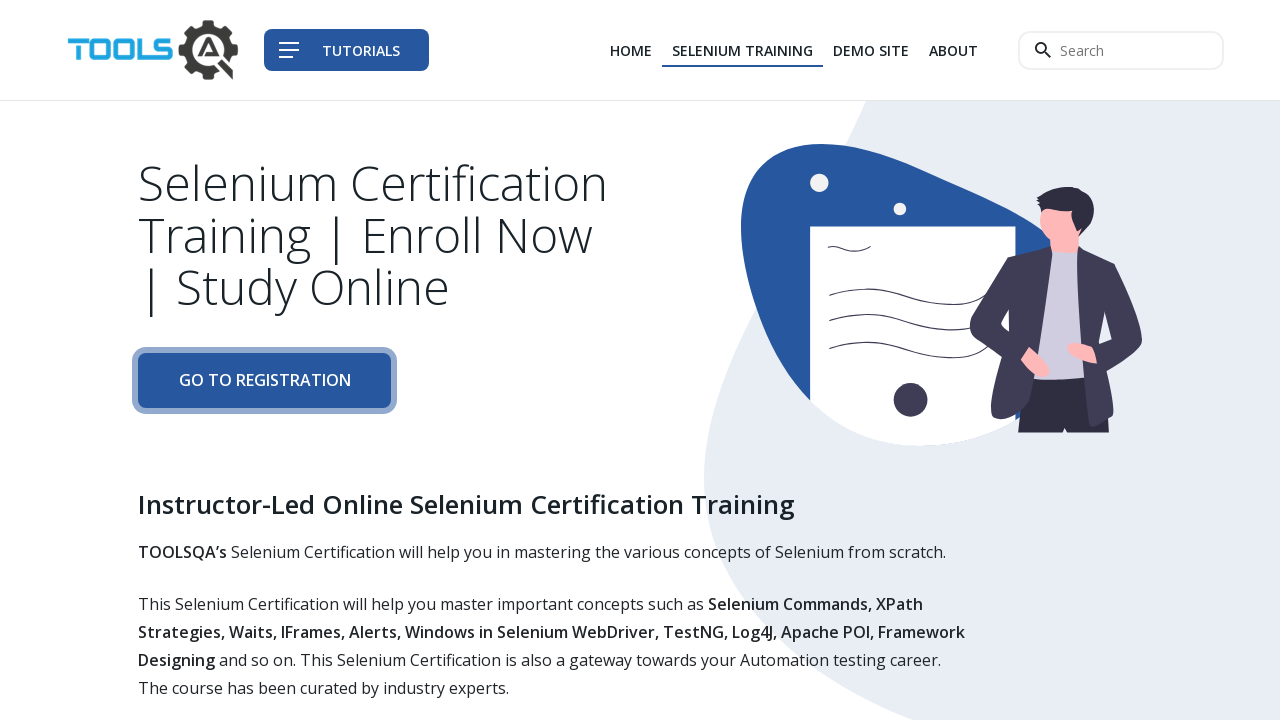